Tests alert handling functionality by clicking a button that triggers an alert and accepting it

Starting URL: http://testautomationpractice.blogspot.com

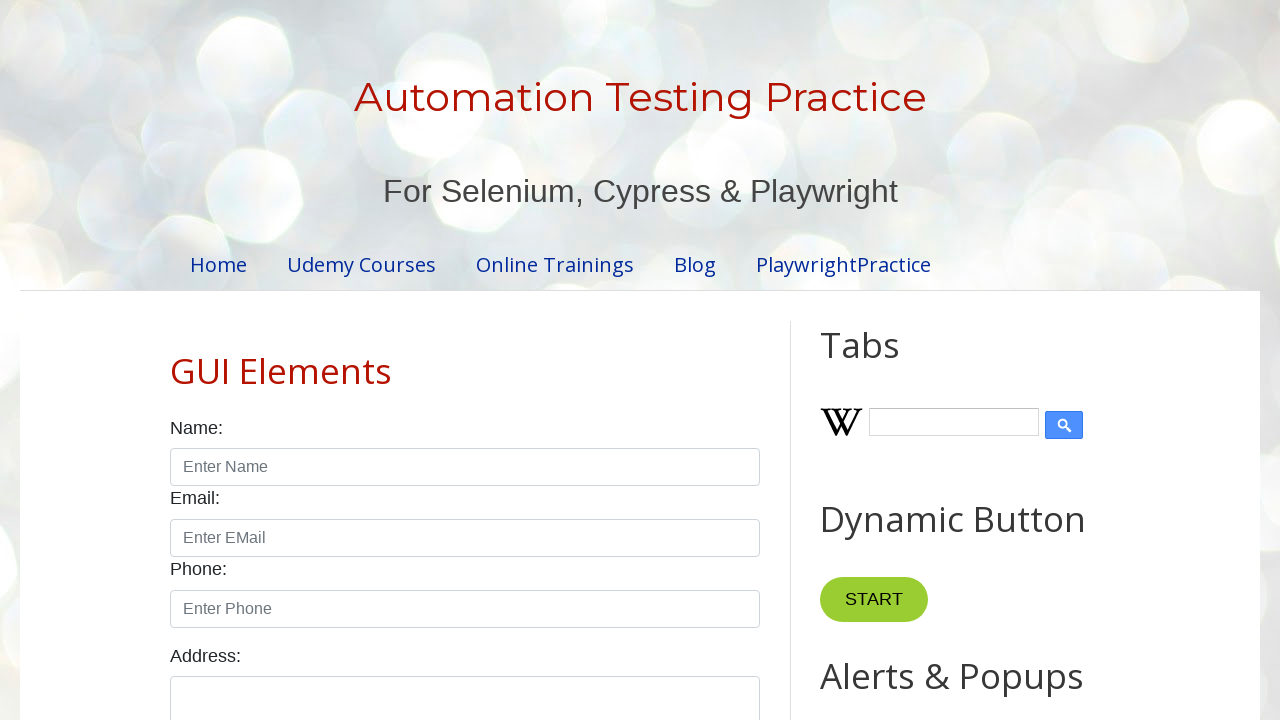

Clicked button to trigger alert at (888, 361) on [onclick='myFunctionAlert()']
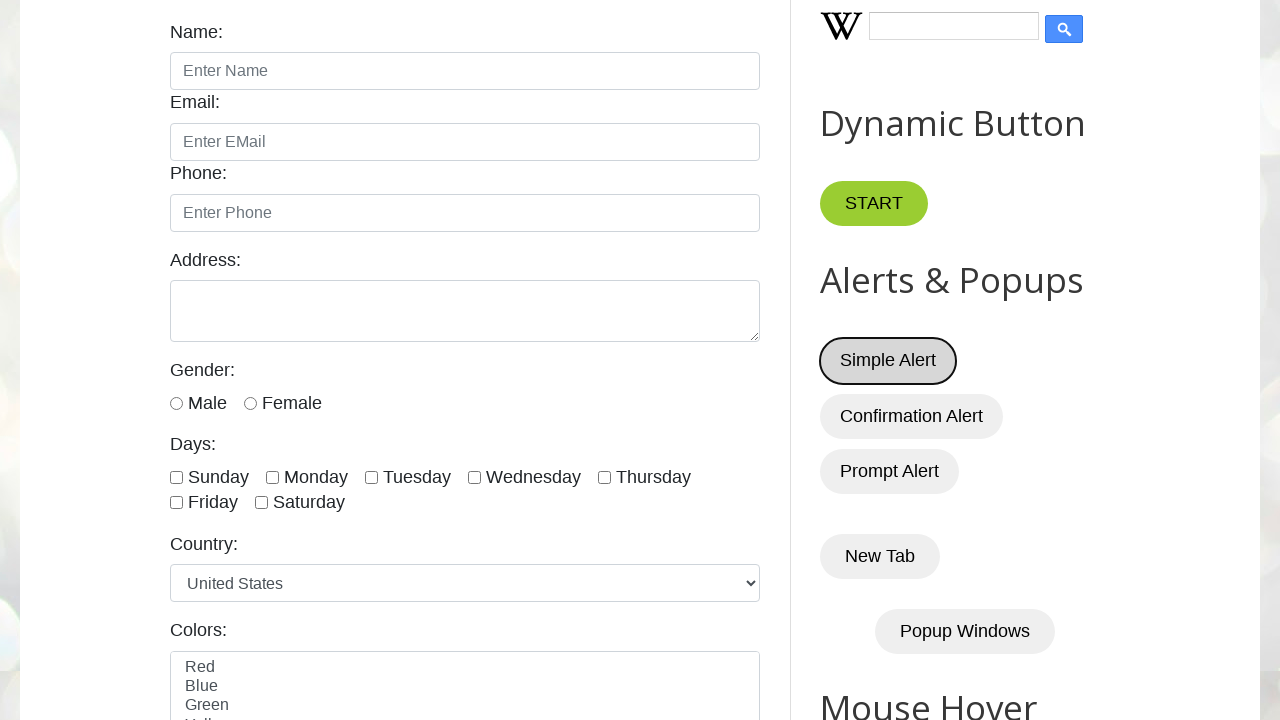

Set up dialog handler to accept alert
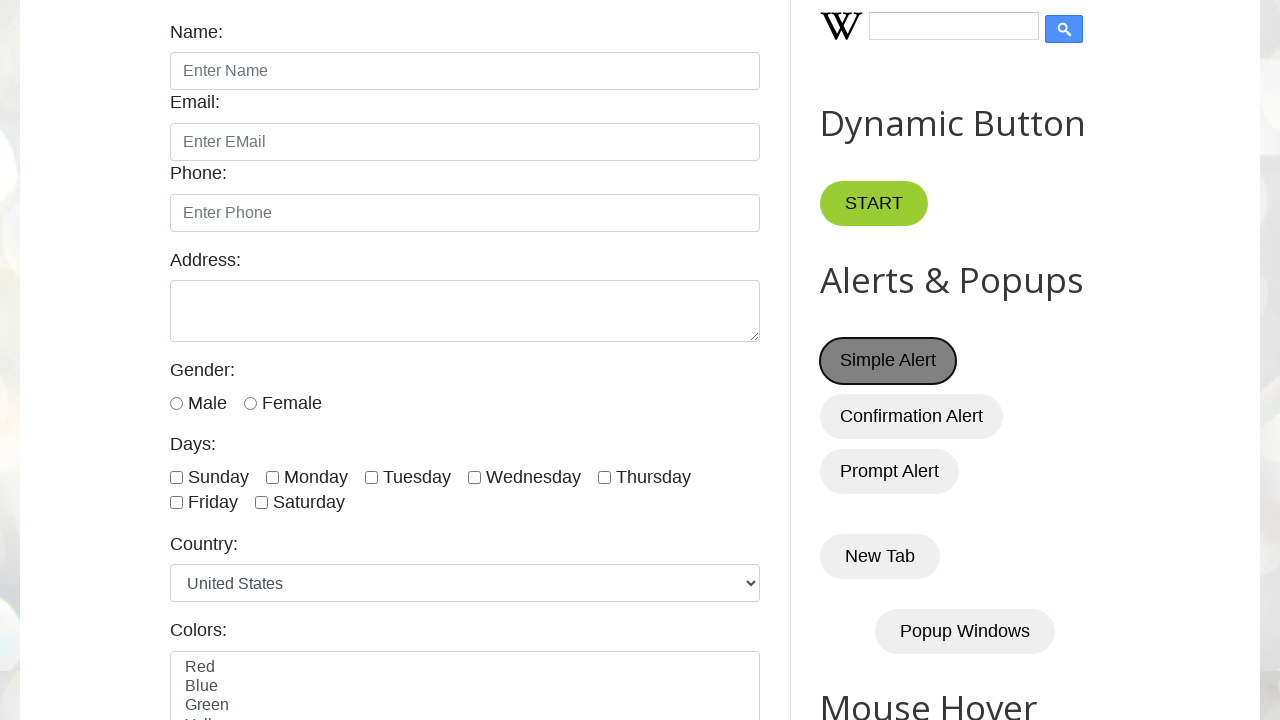

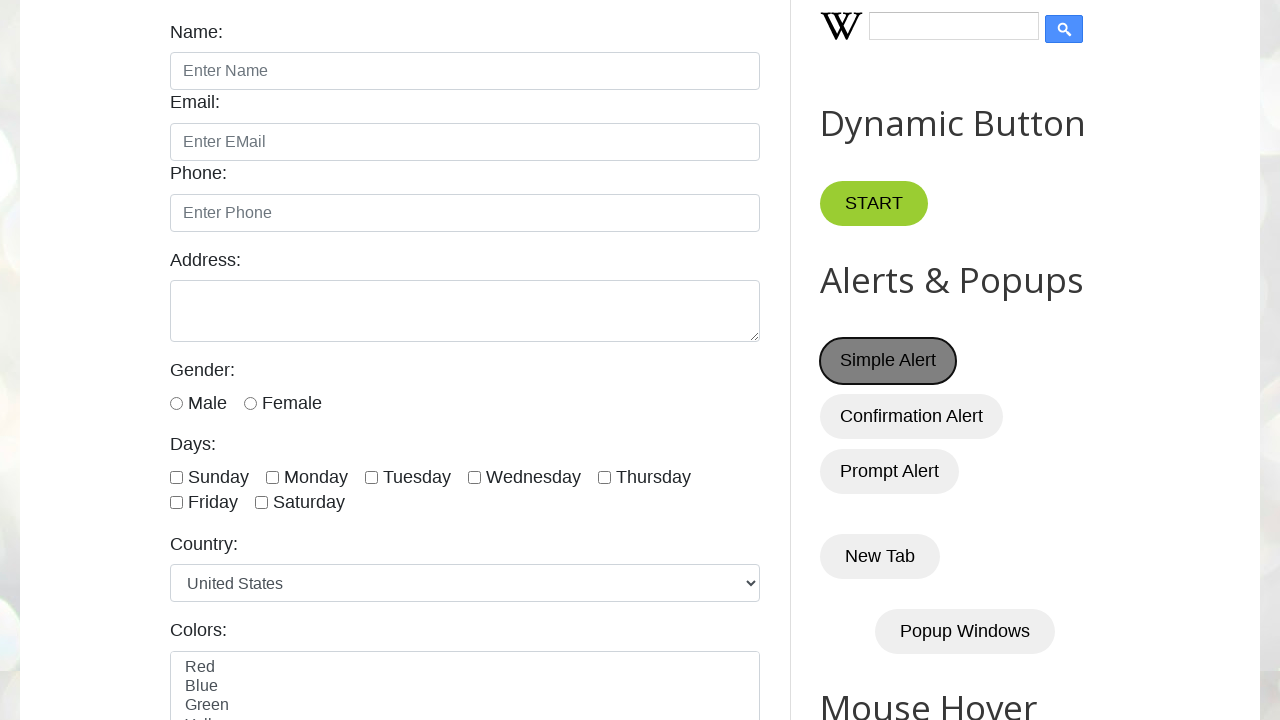